Tests explicit wait functionality by clicking a button that starts a timer, then waiting for a specific element to become visible on the page.

Starting URL: http://seleniumpractise.blogspot.in/2016/08/how-to-use-explicit-wait-in-selenium.html

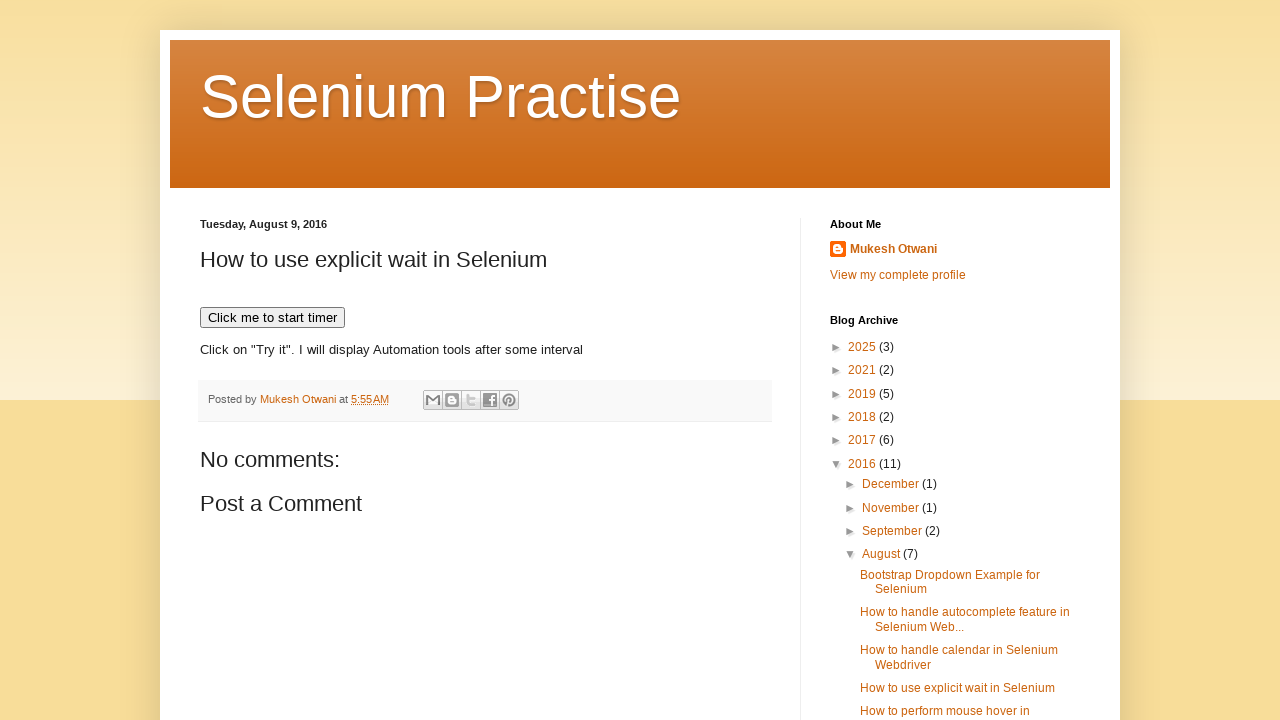

Clicked the 'Click me to start timer' button to initiate the timer at (272, 318) on xpath=//button[text()='Click me to start timer']
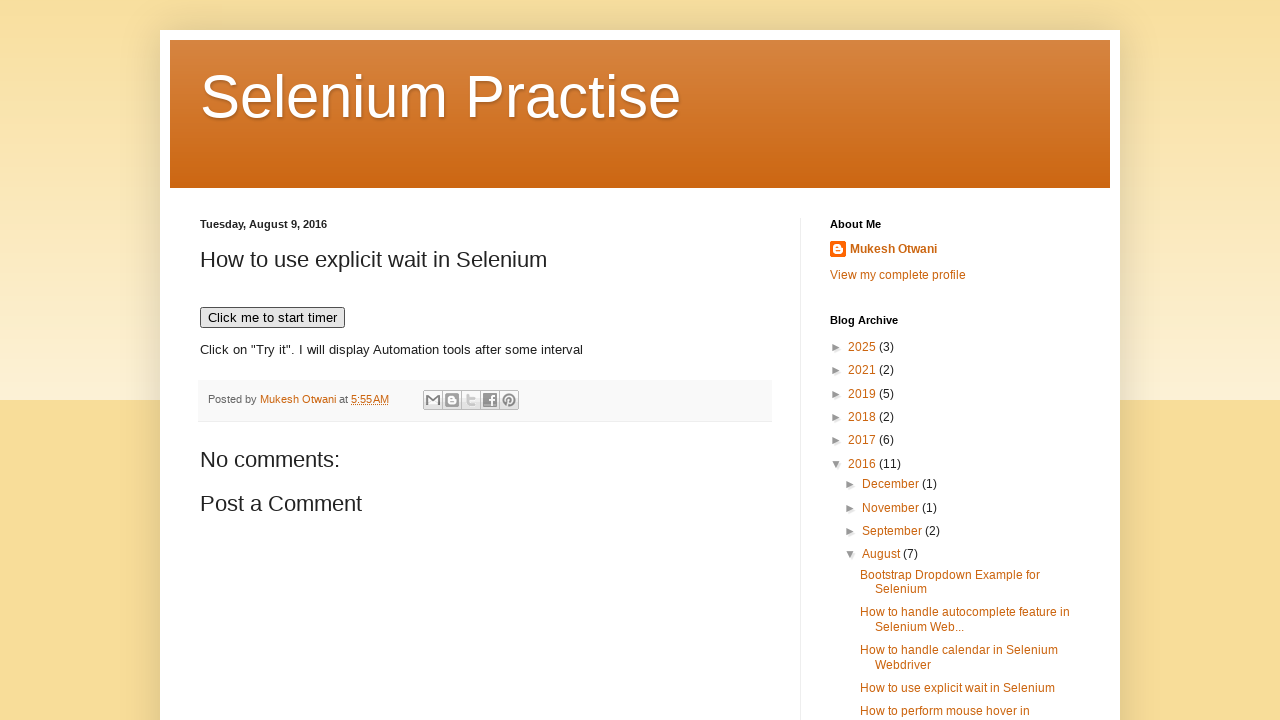

Waited for and found the 'WebDriver' element to become visible
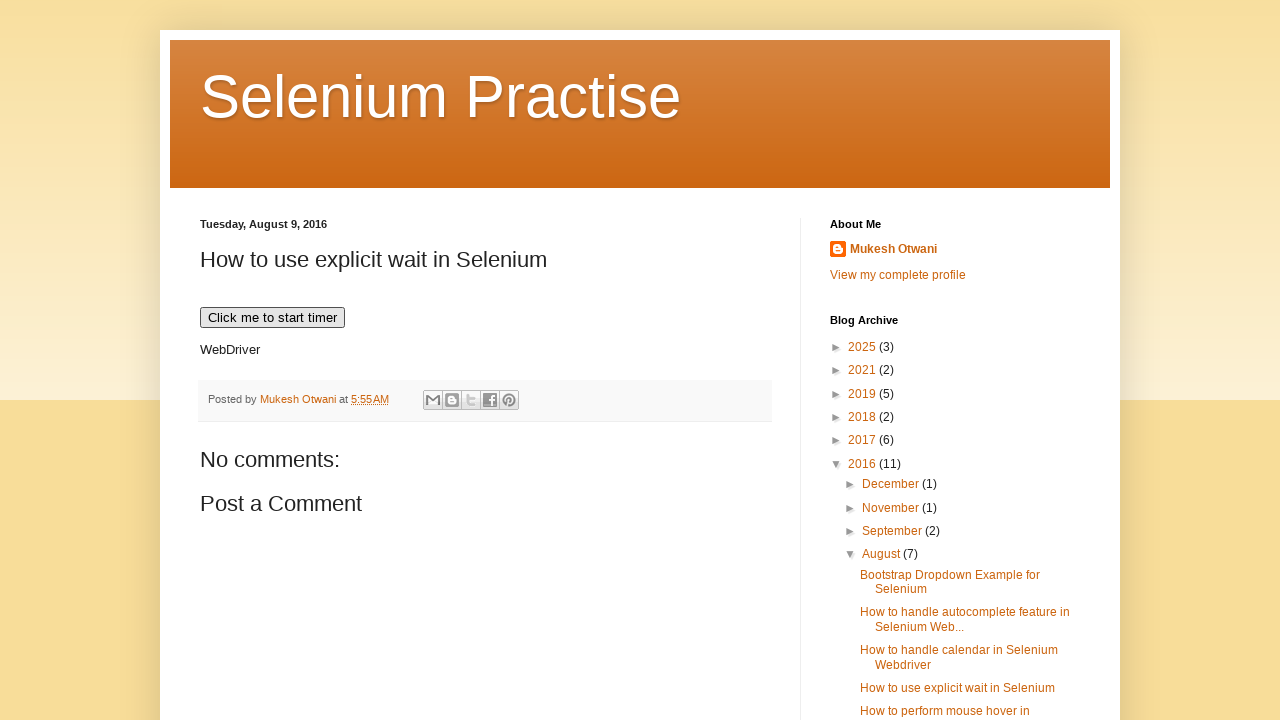

Verified that the WebDriver element is visible
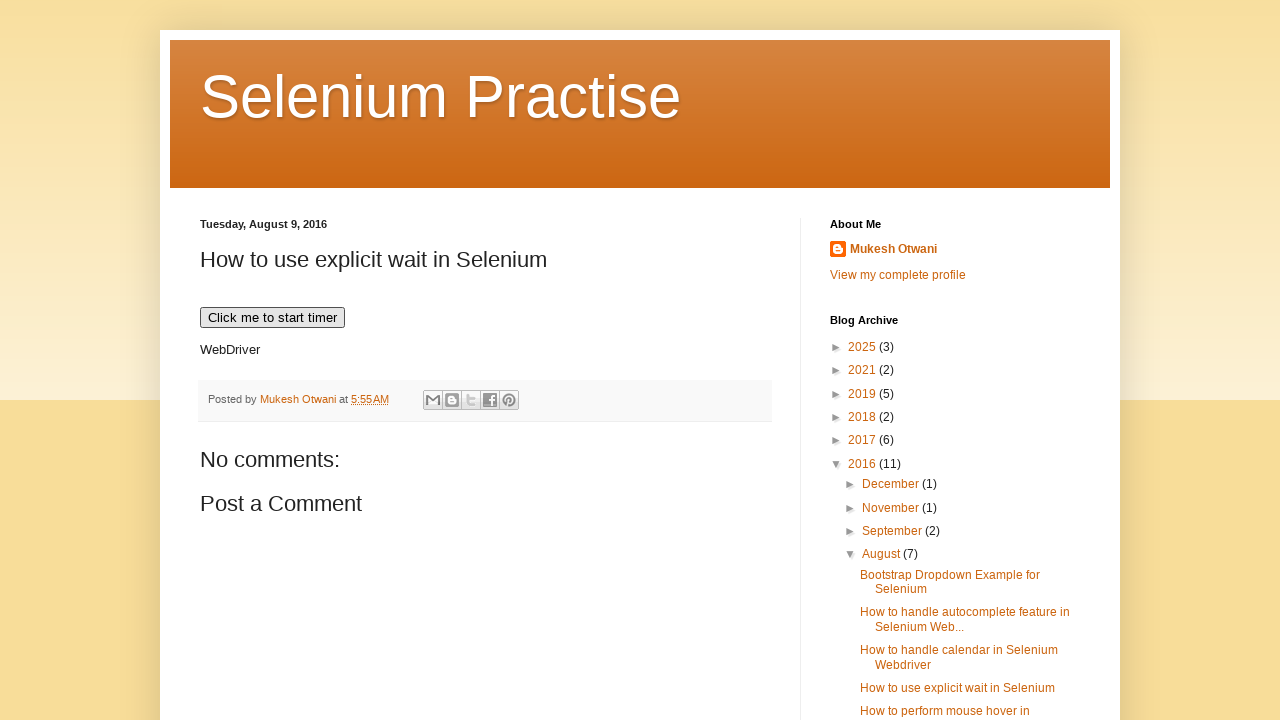

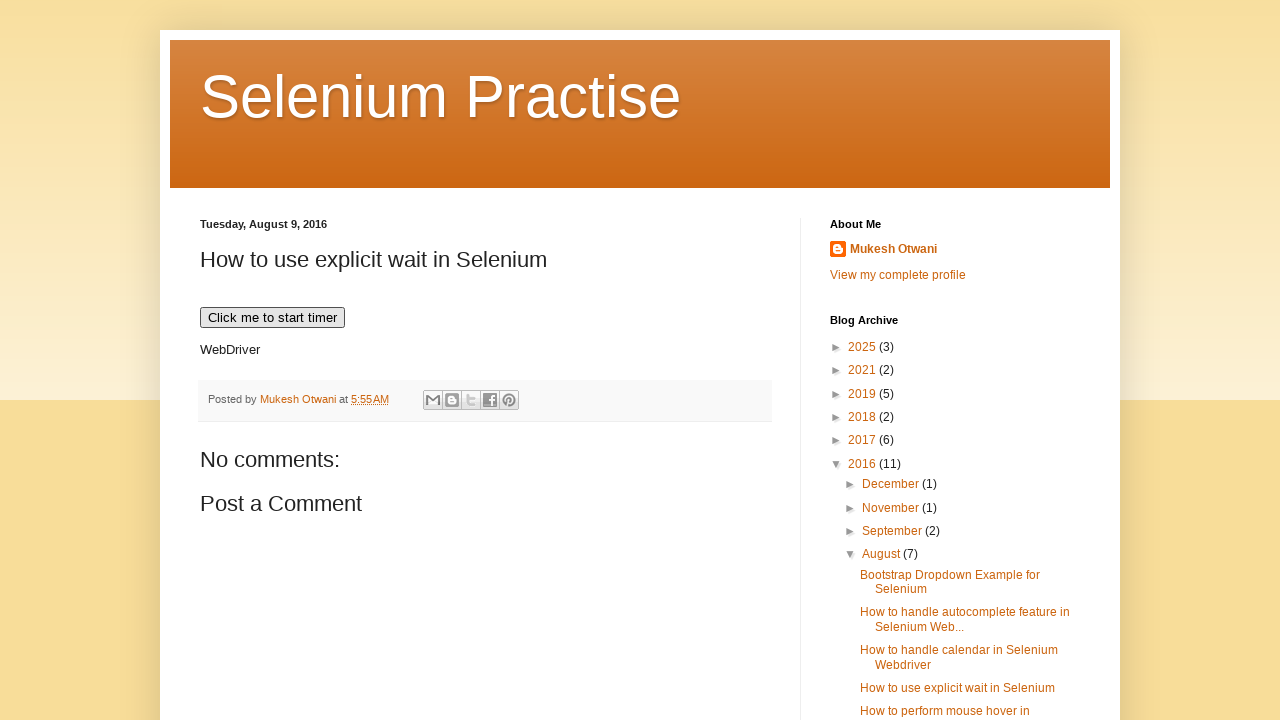